Tests the dynamic controls page by clicking the Remove button and verifying that the "It's gone!" message is displayed

Starting URL: https://the-internet.herokuapp.com/dynamic_controls

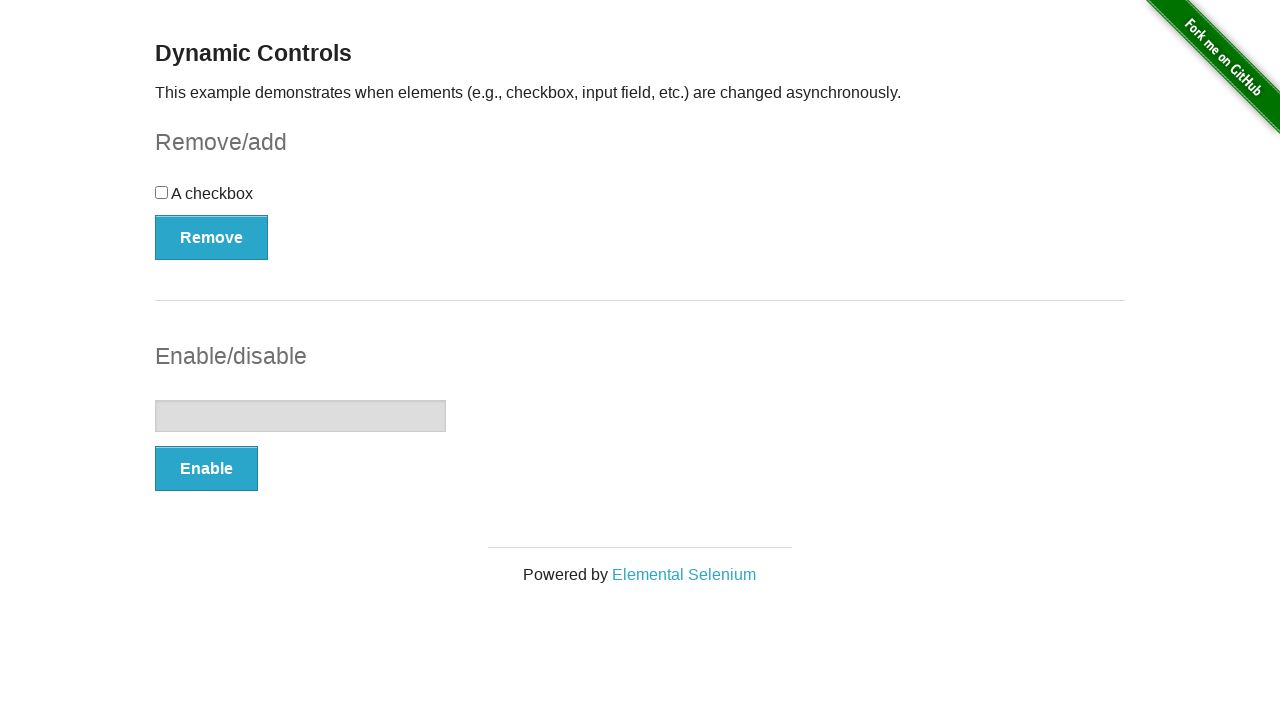

Navigated to dynamic controls page
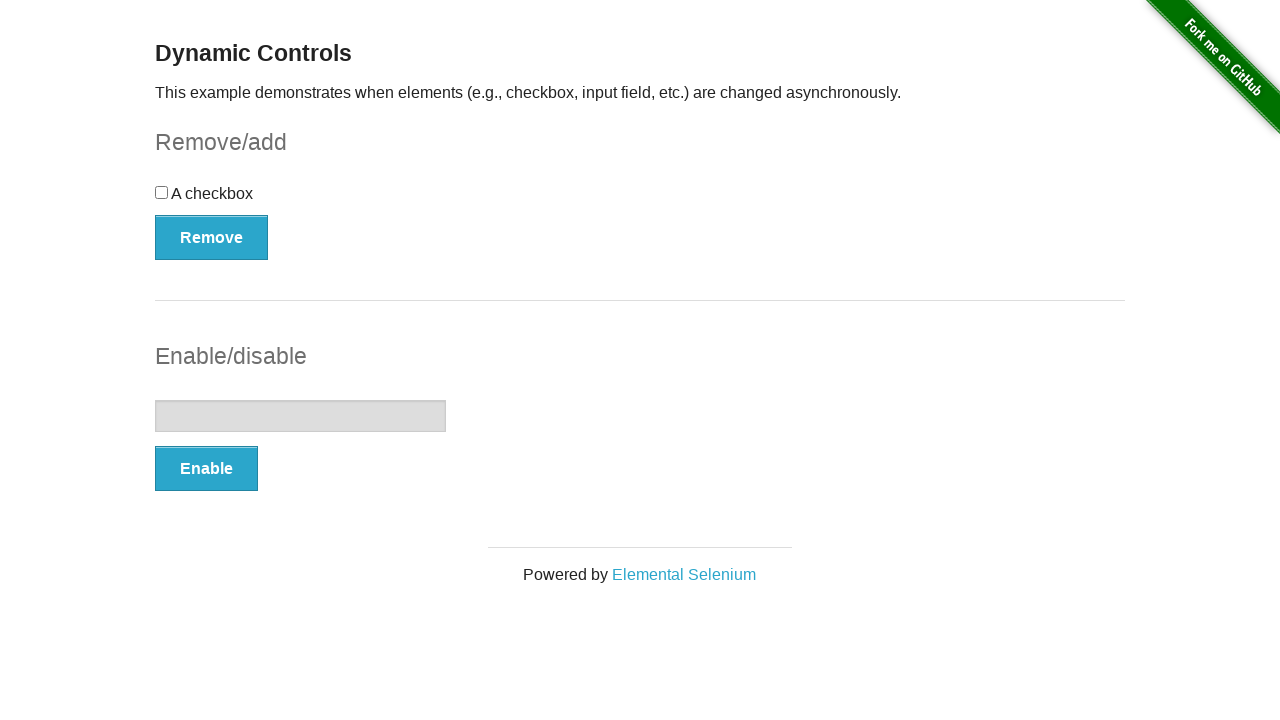

Clicked the Remove button at (212, 237) on xpath=//button[text()='Remove']
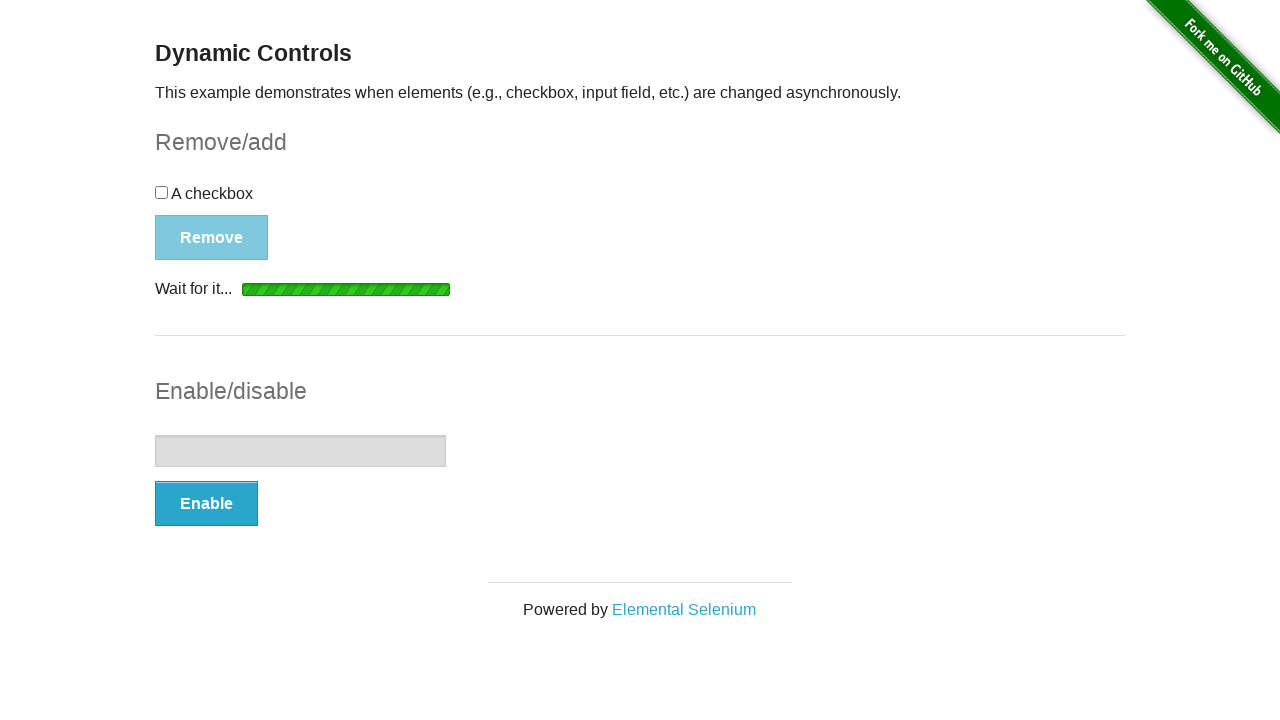

Waited for 'It's gone!' message to appear
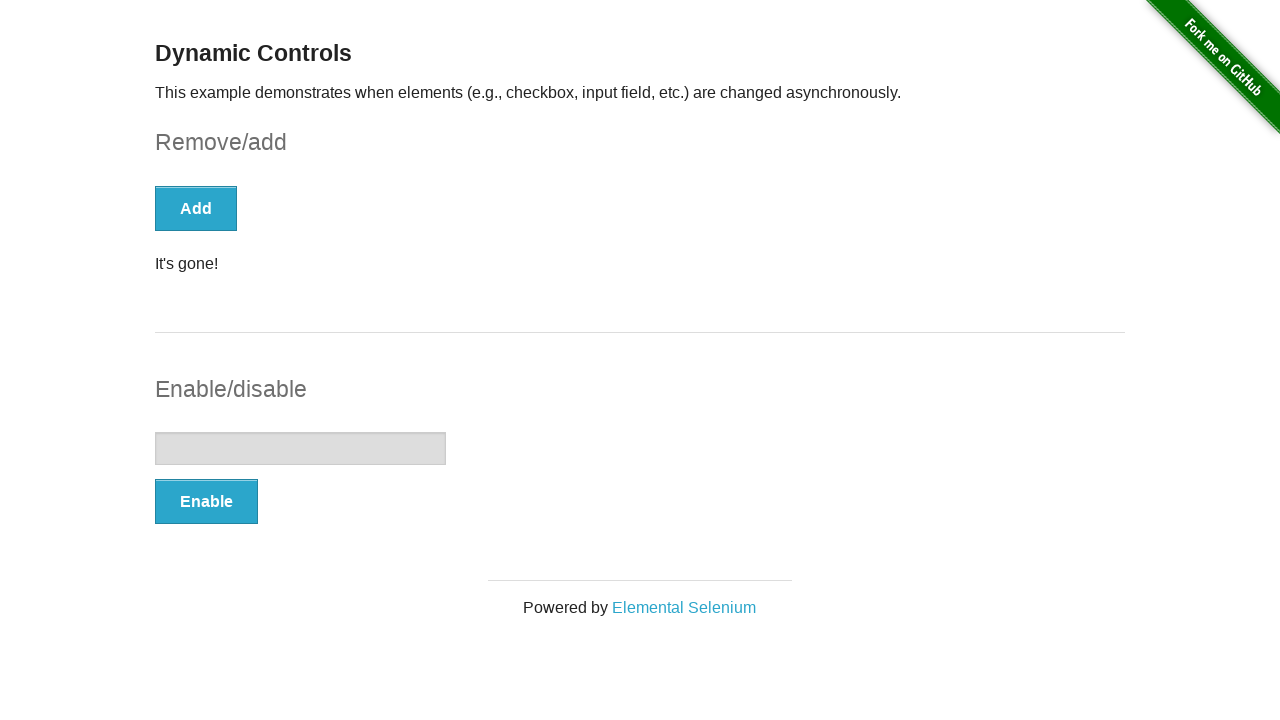

Verified that the 'It's gone!' message is displayed
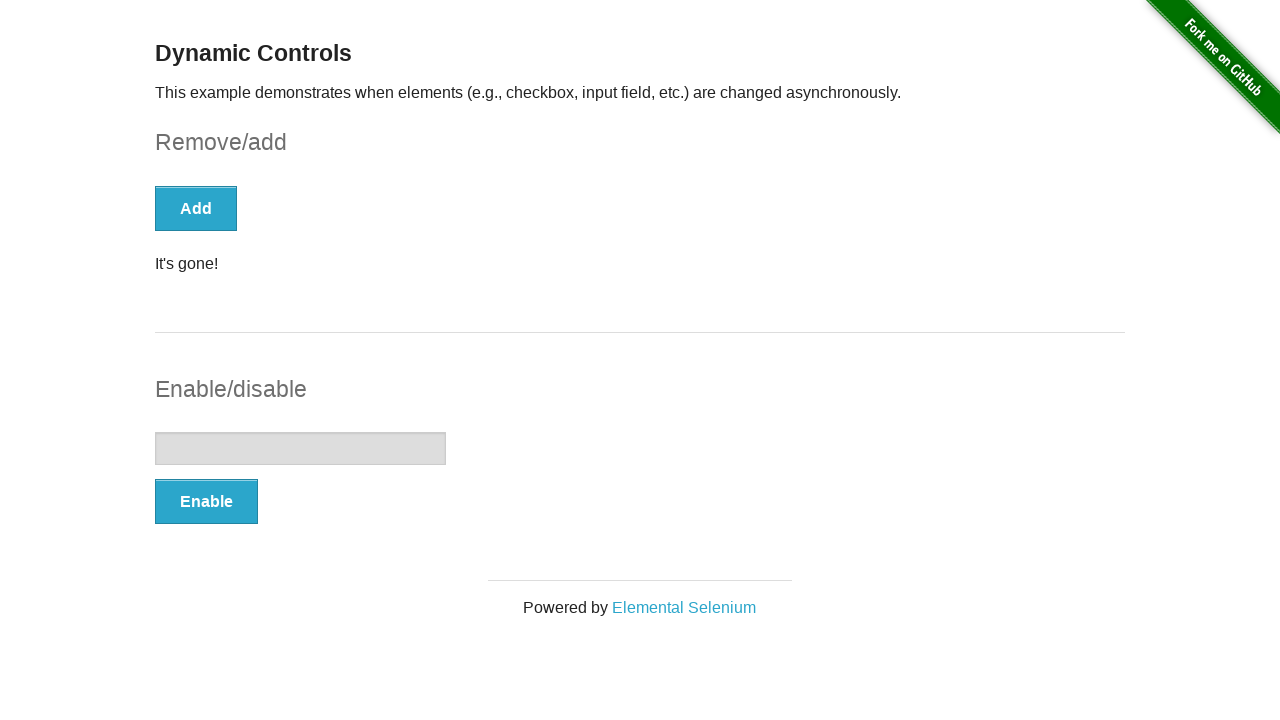

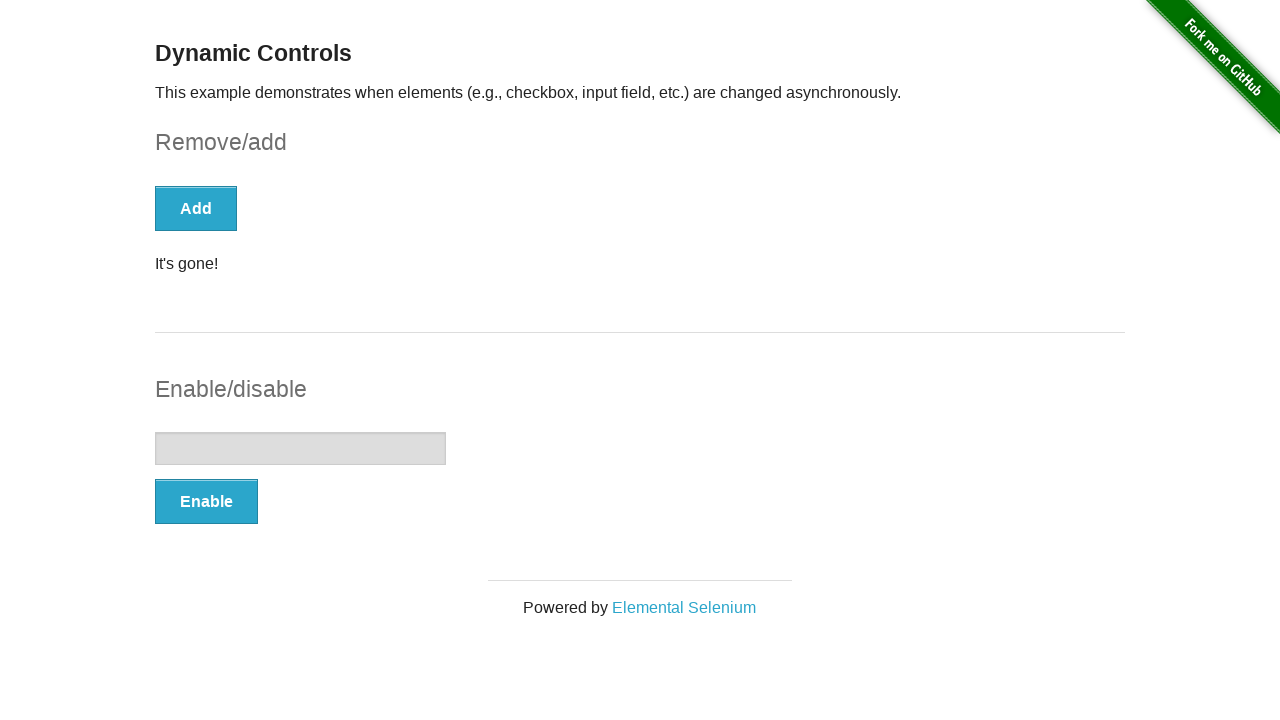